Tests that pressing Escape cancels edits

Starting URL: https://demo.playwright.dev/todomvc

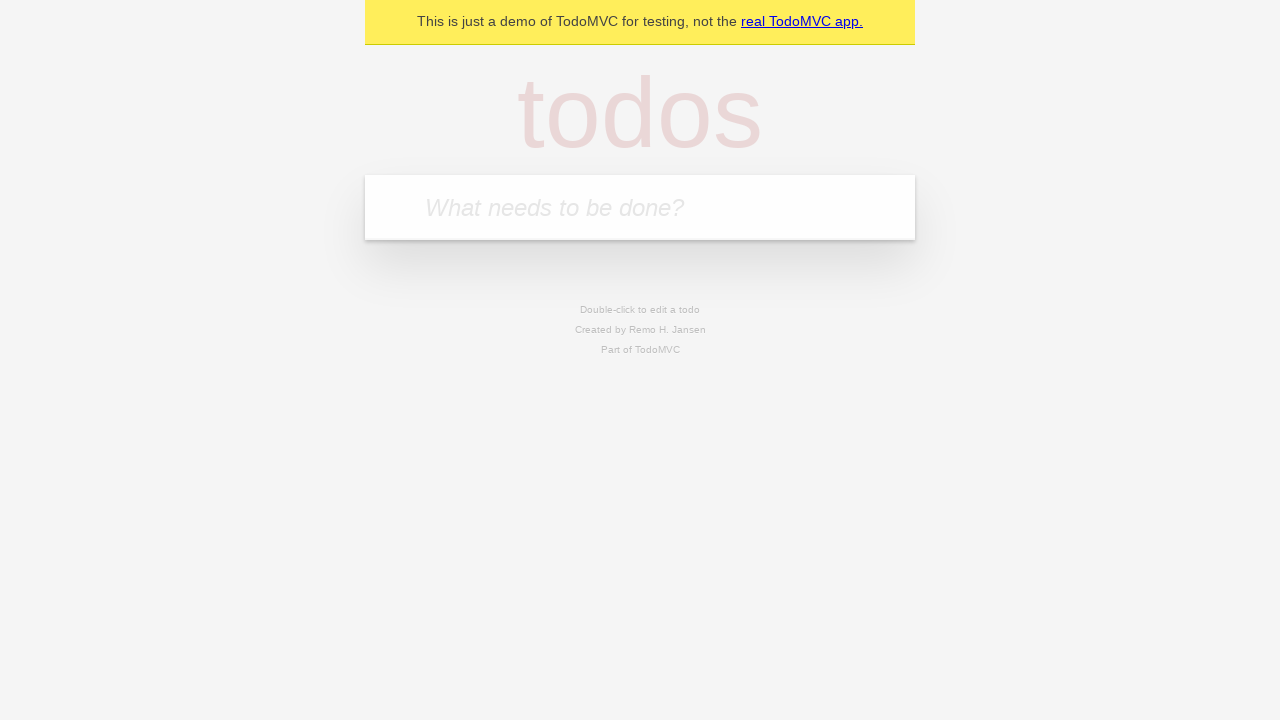

Filled new todo input with 'buy some cheese' on .new-todo
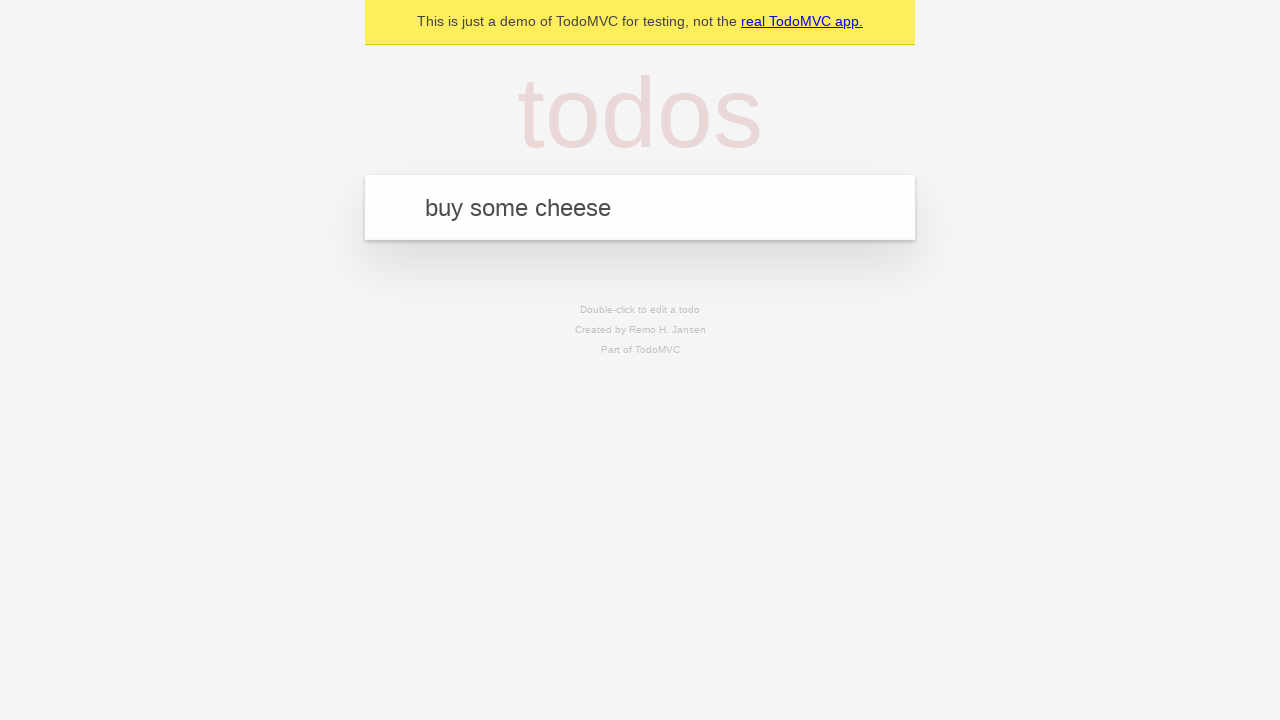

Pressed Enter to create first todo on .new-todo
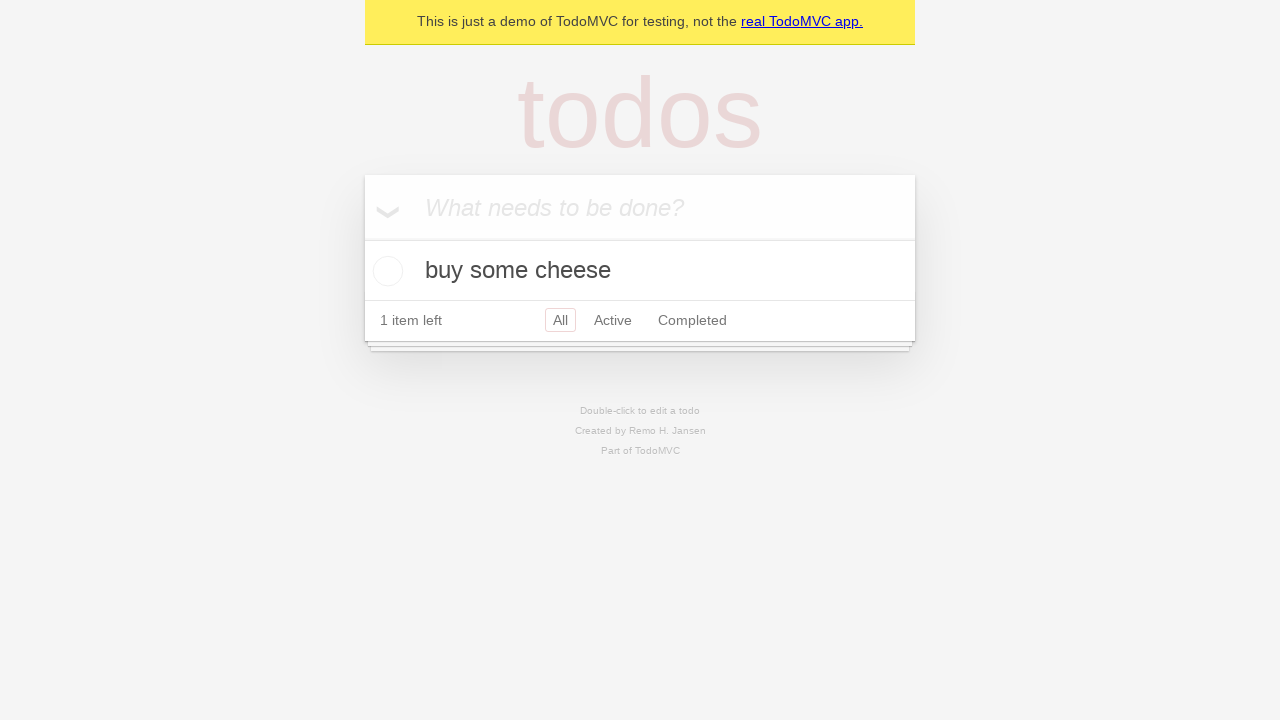

Filled new todo input with 'feed the cat' on .new-todo
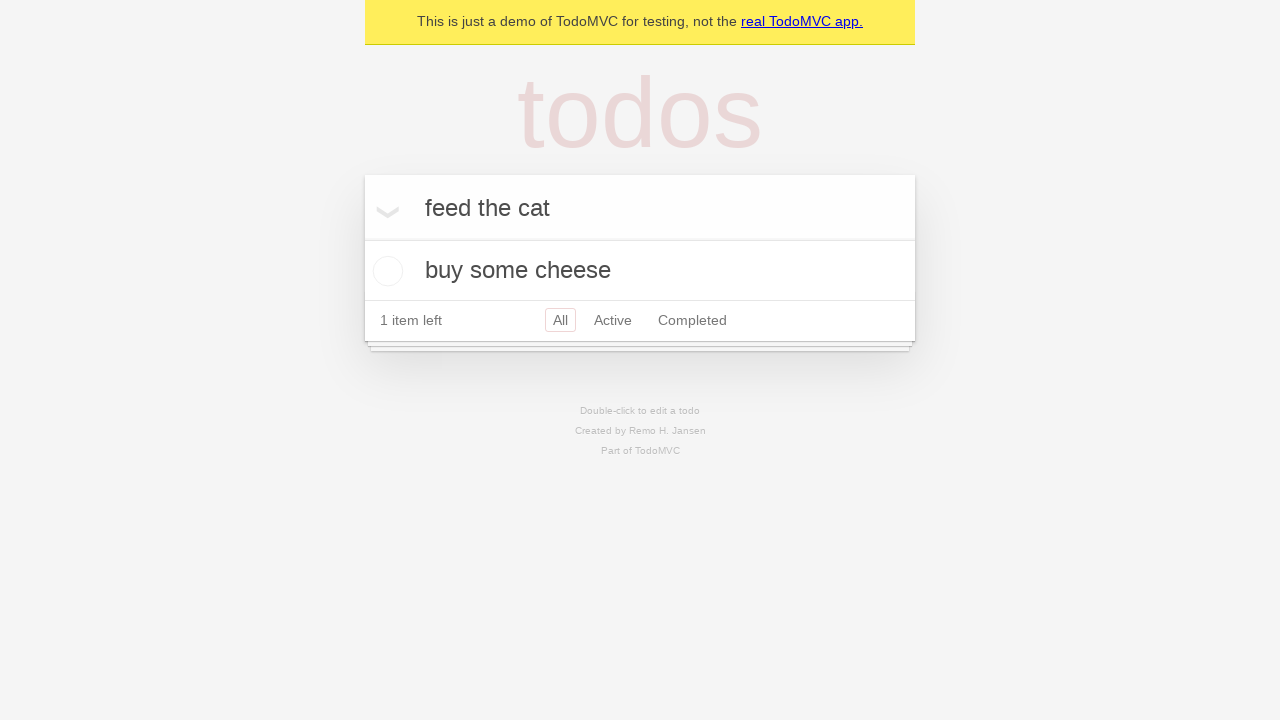

Pressed Enter to create second todo on .new-todo
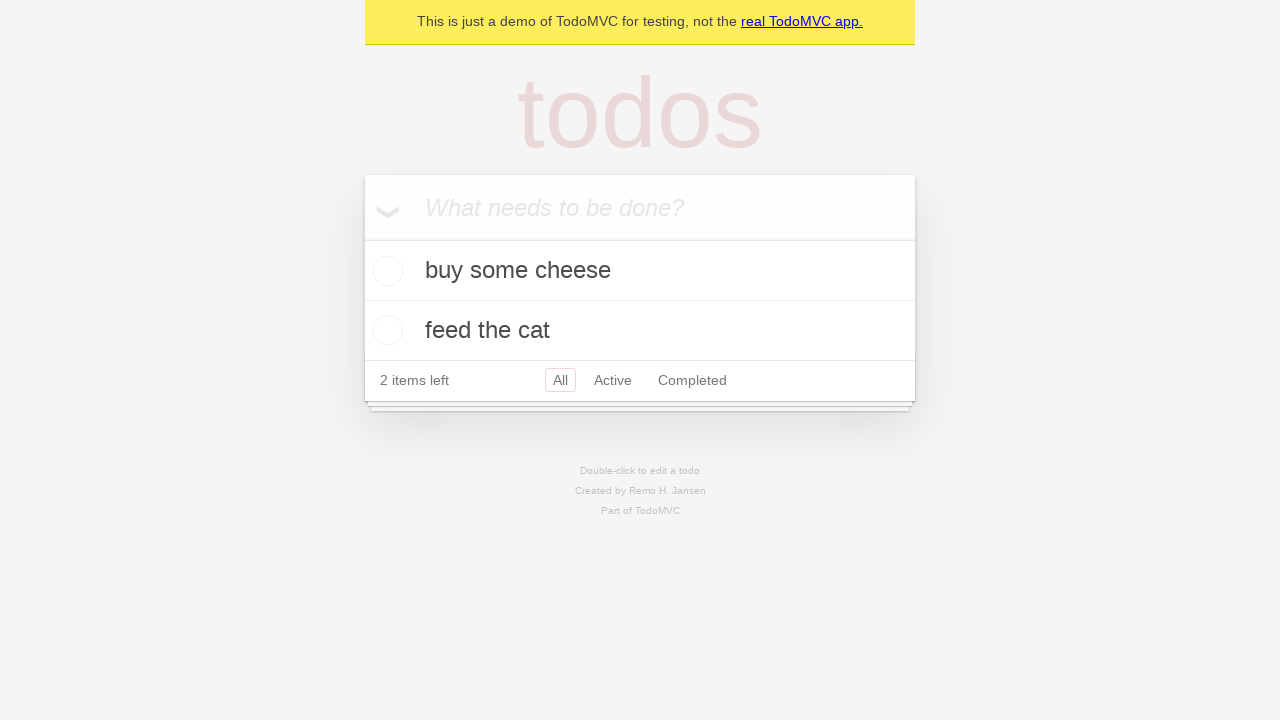

Filled new todo input with 'book a doctors appointment' on .new-todo
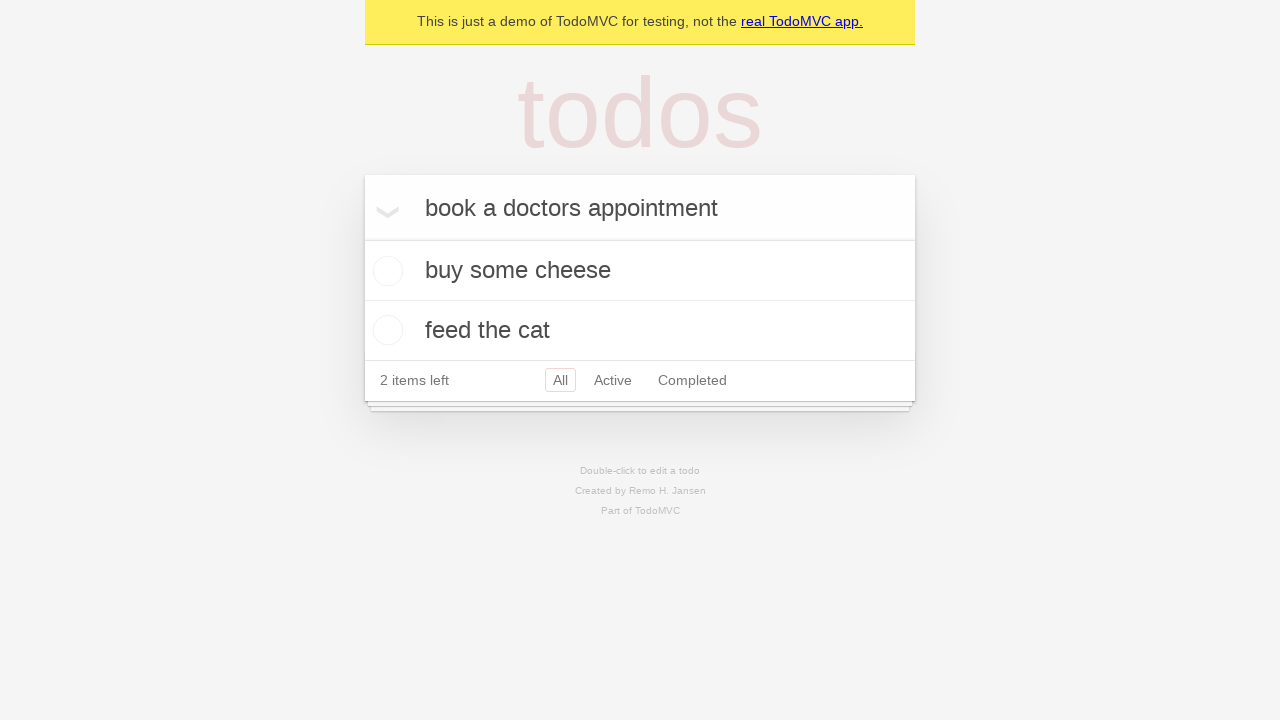

Pressed Enter to create third todo on .new-todo
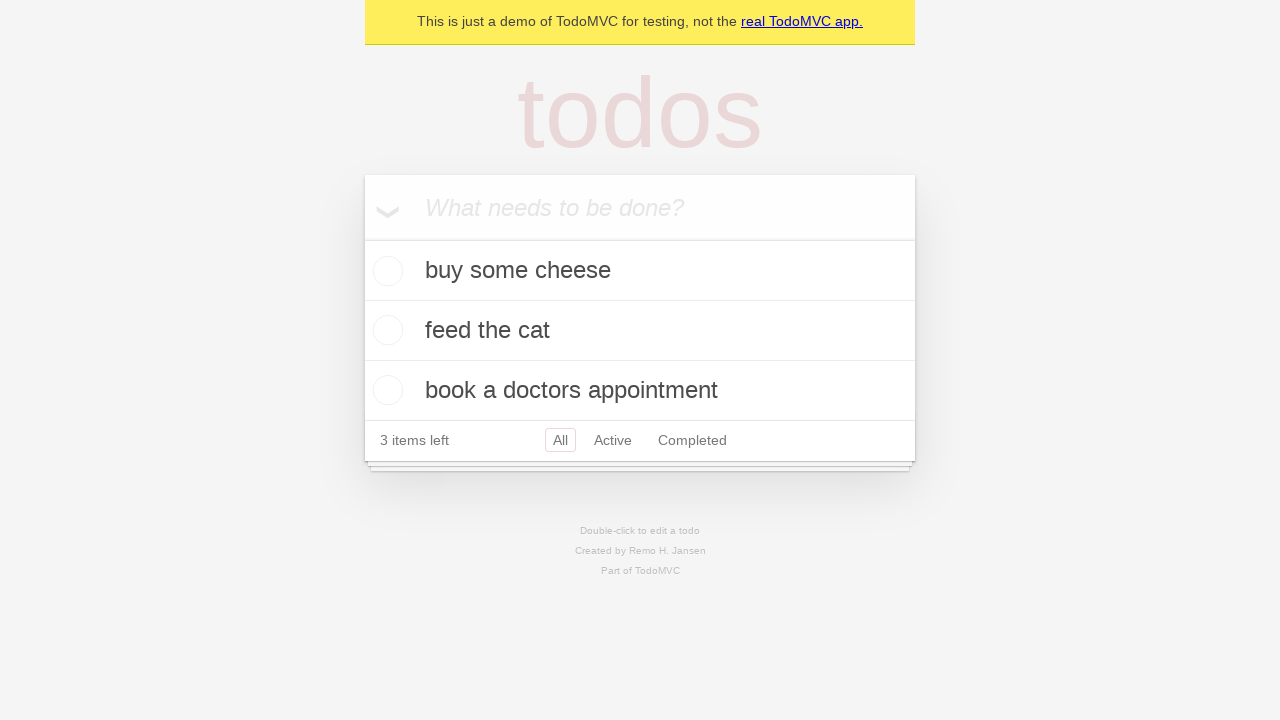

Double-clicked second todo to enter edit mode at (640, 331) on .todo-list li >> nth=1
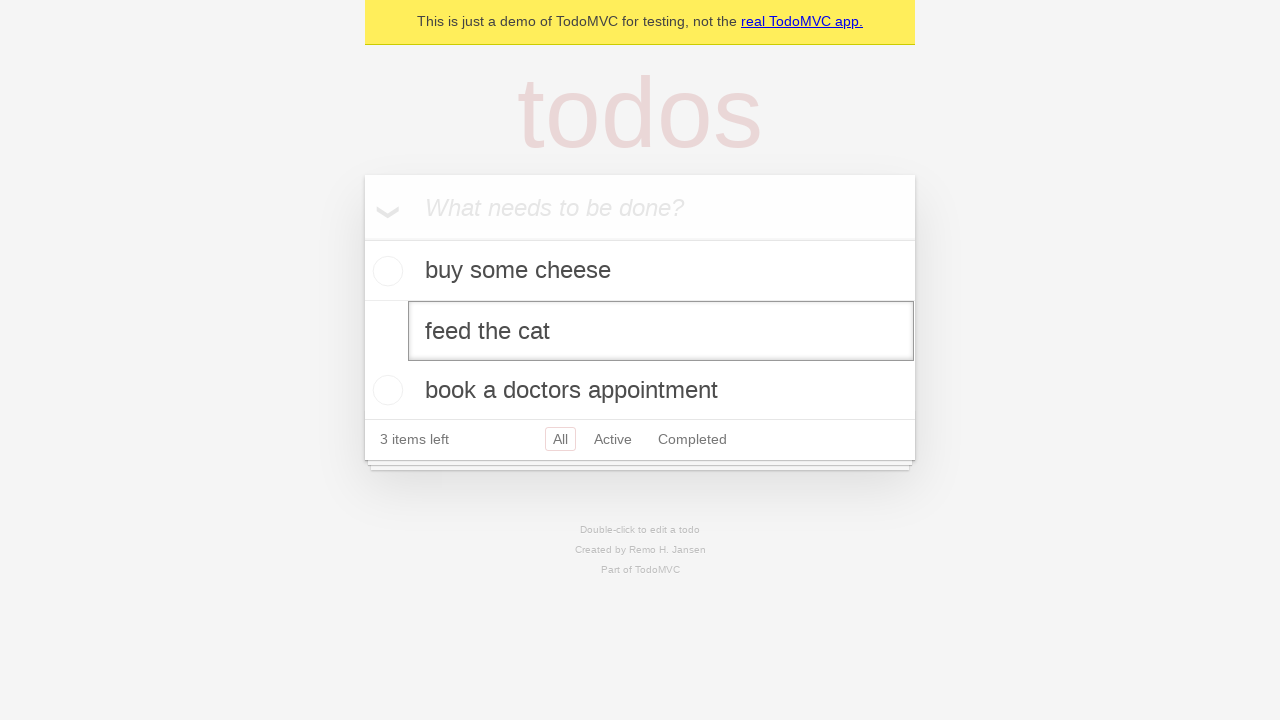

Pressed Escape to cancel editing the todo on .todo-list li >> nth=1 >> .edit
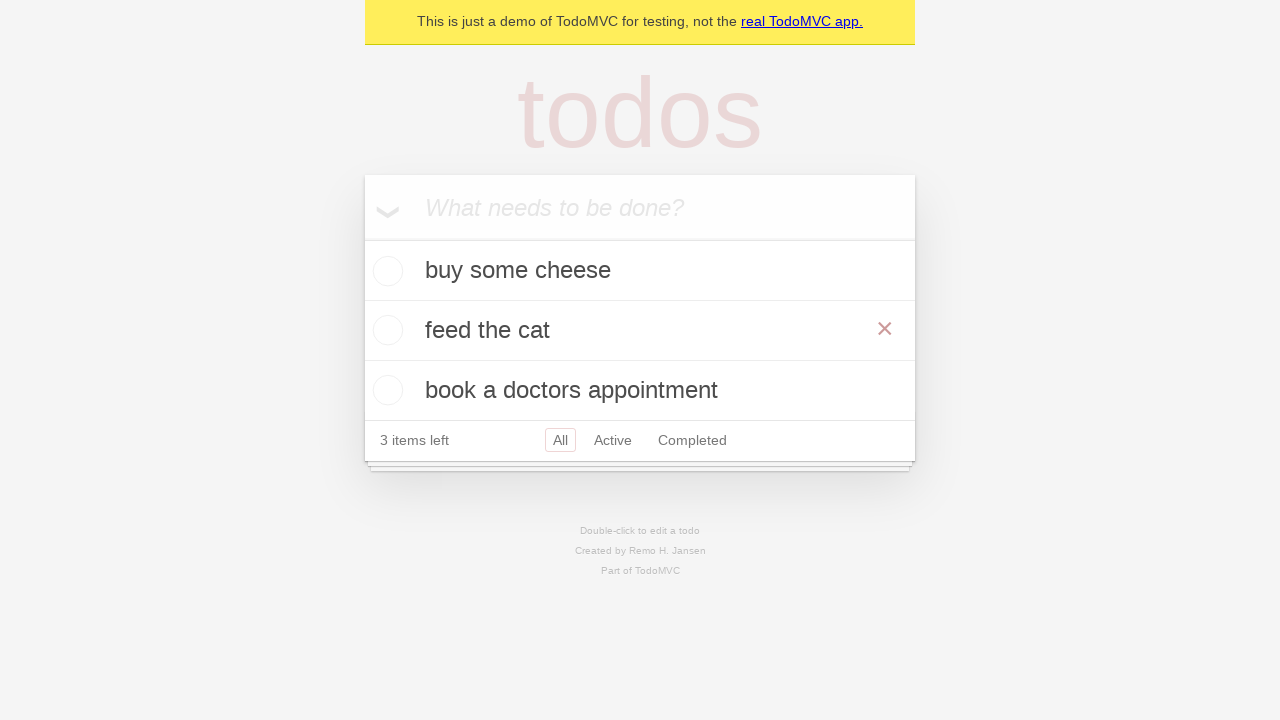

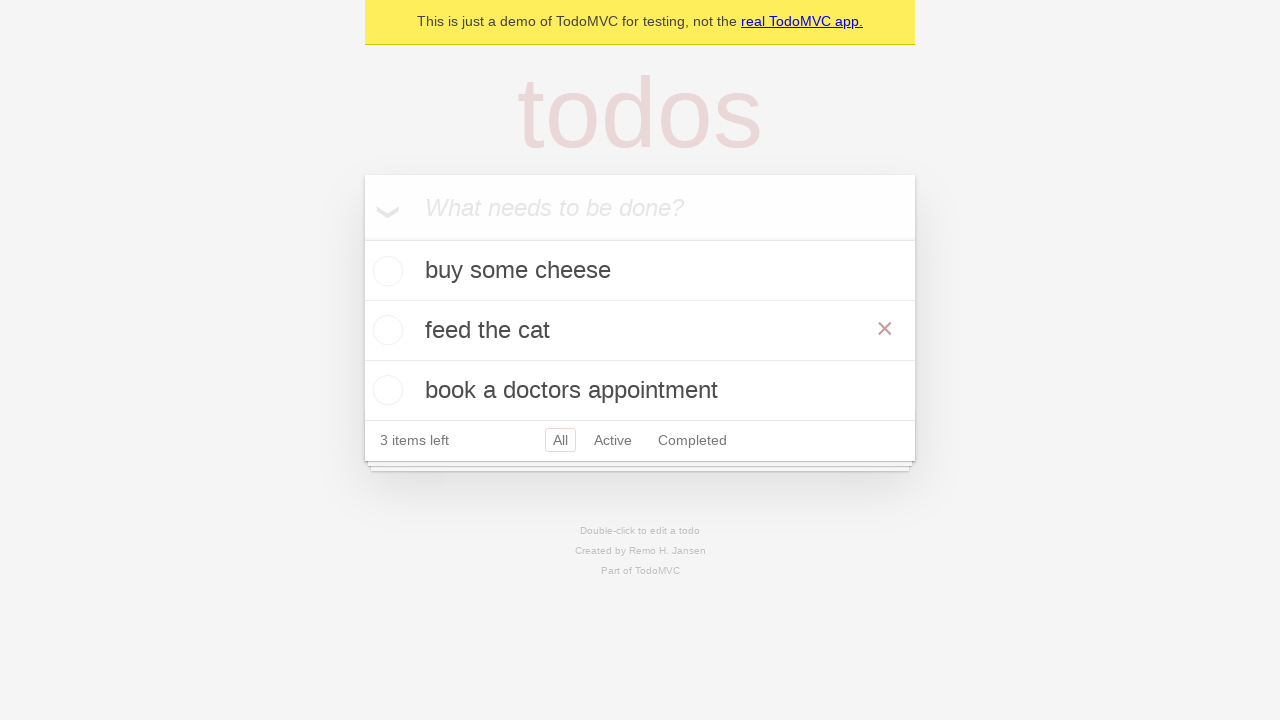